Clicks on a circuit/track link (Monaco) and verifies navigation to the circuit details page

Starting URL: https://www.sport-express.ru/autosport/formula1/calendar/?season=2024

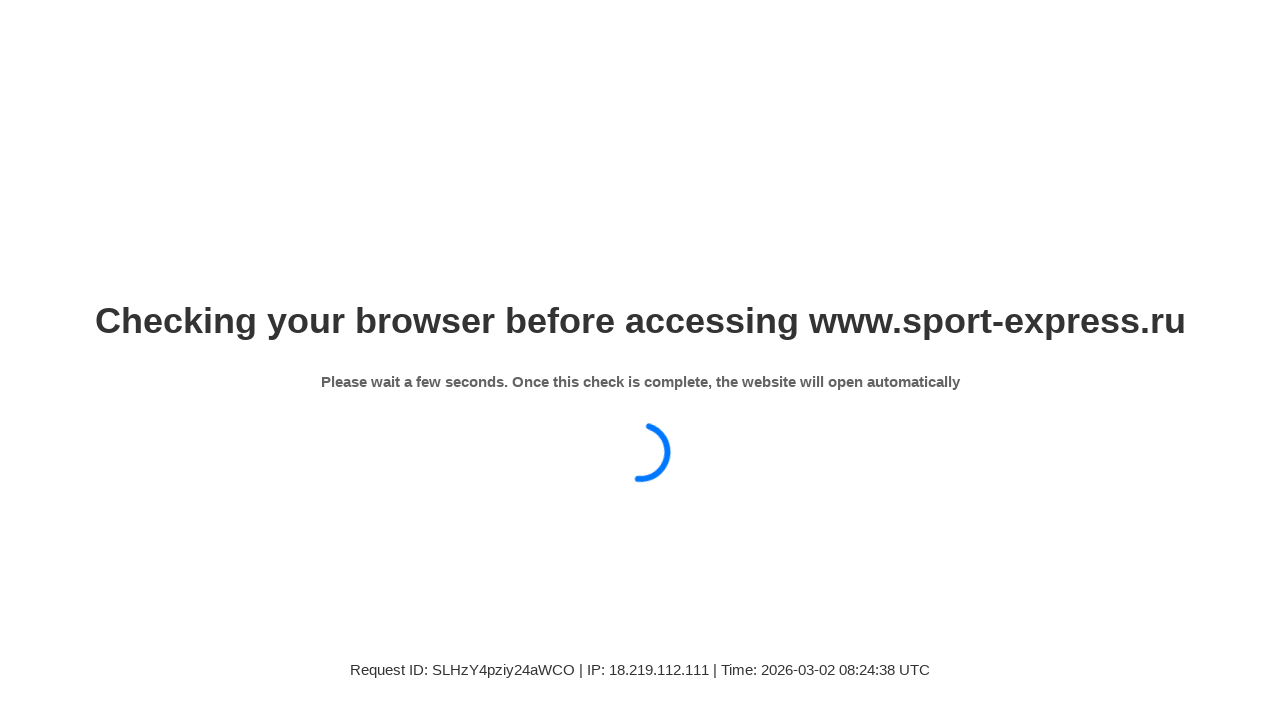

Clicked on Monaco circuit link at (572, 661) on xpath=//div[8]//div[3]//div[1]//a[1]
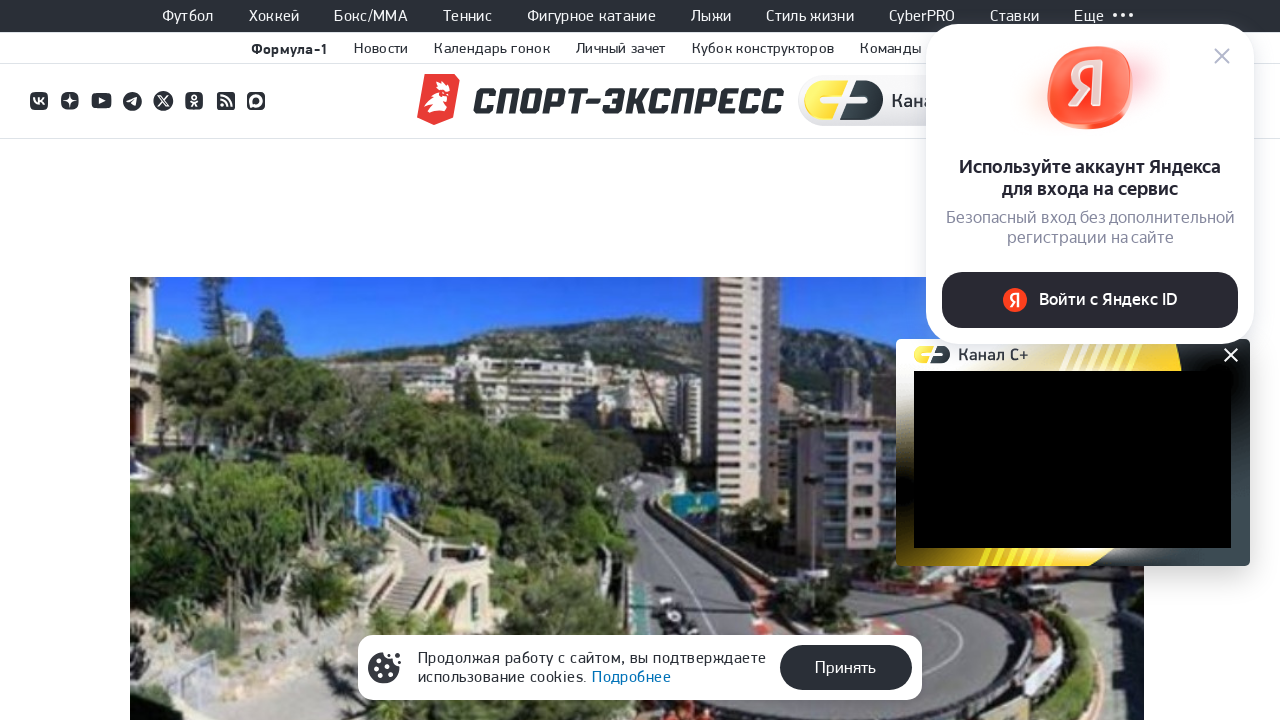

Navigated to Monaco circuit details page
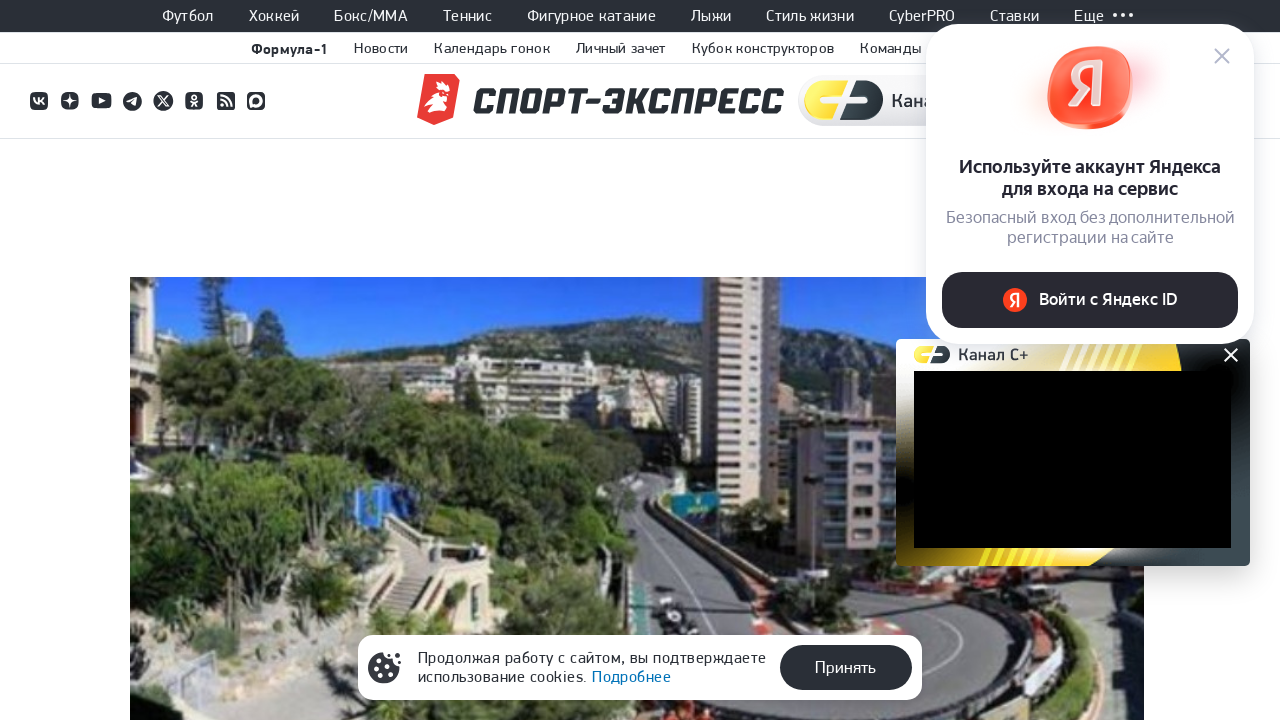

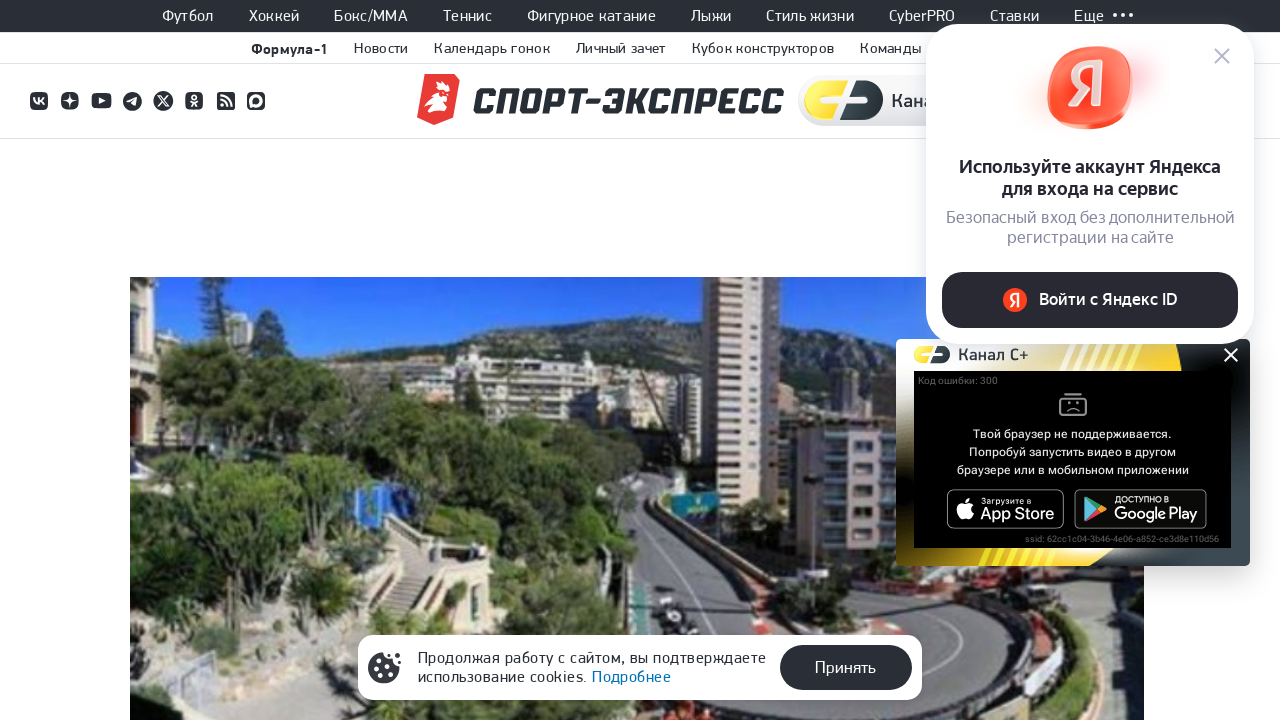